Tests JavaScript alert handling by switching to an iframe, clicking a button that triggers an alert, accepting the alert, and then switching back to the main content.

Starting URL: https://www.w3schools.com/jsref/tryit.asp?filename=tryjsref_alert2

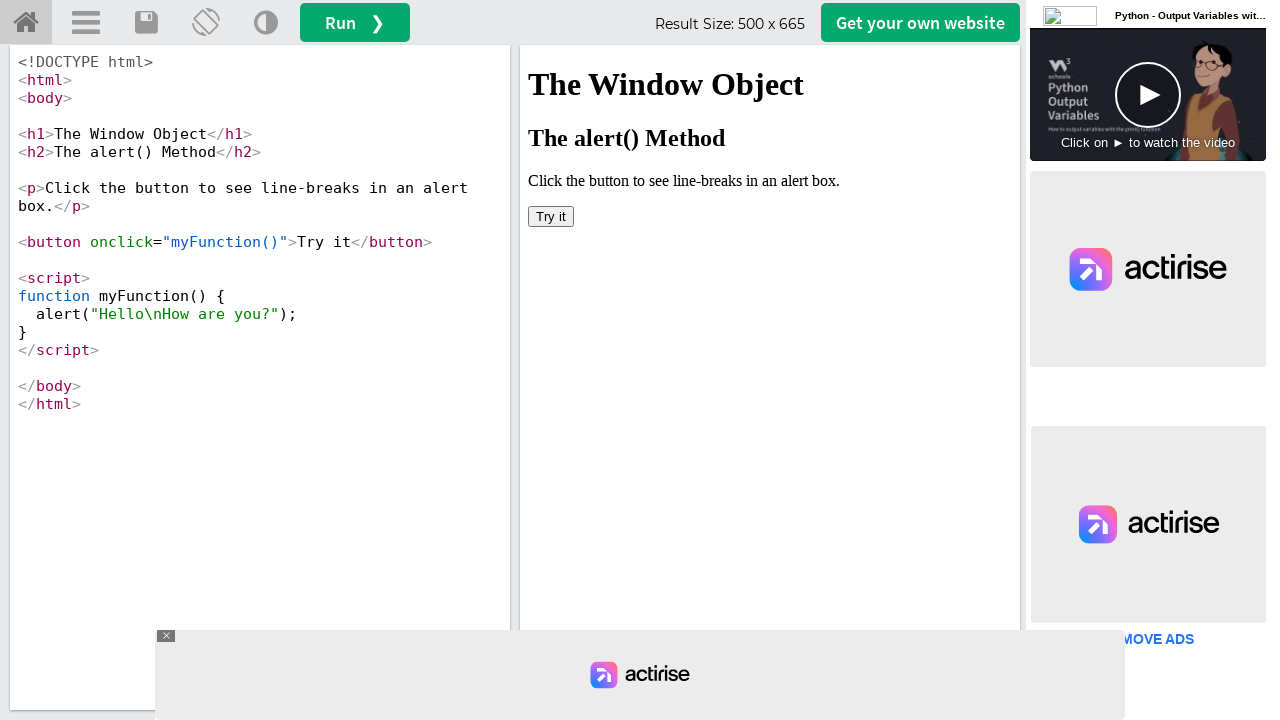

Located iframe with ID 'iframeResult'
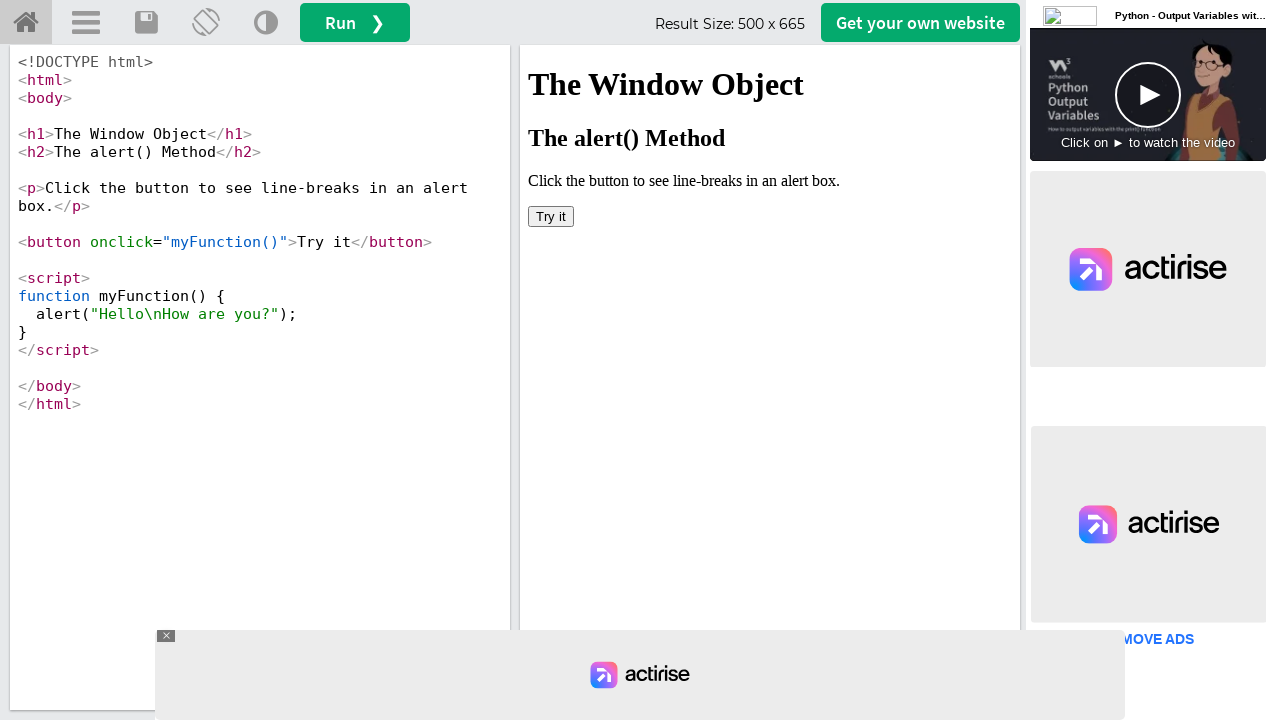

Clicked 'Try it' button in iframe to trigger alert at (551, 216) on iframe#iframeResult >> internal:control=enter-frame >> xpath=//button[normalize-
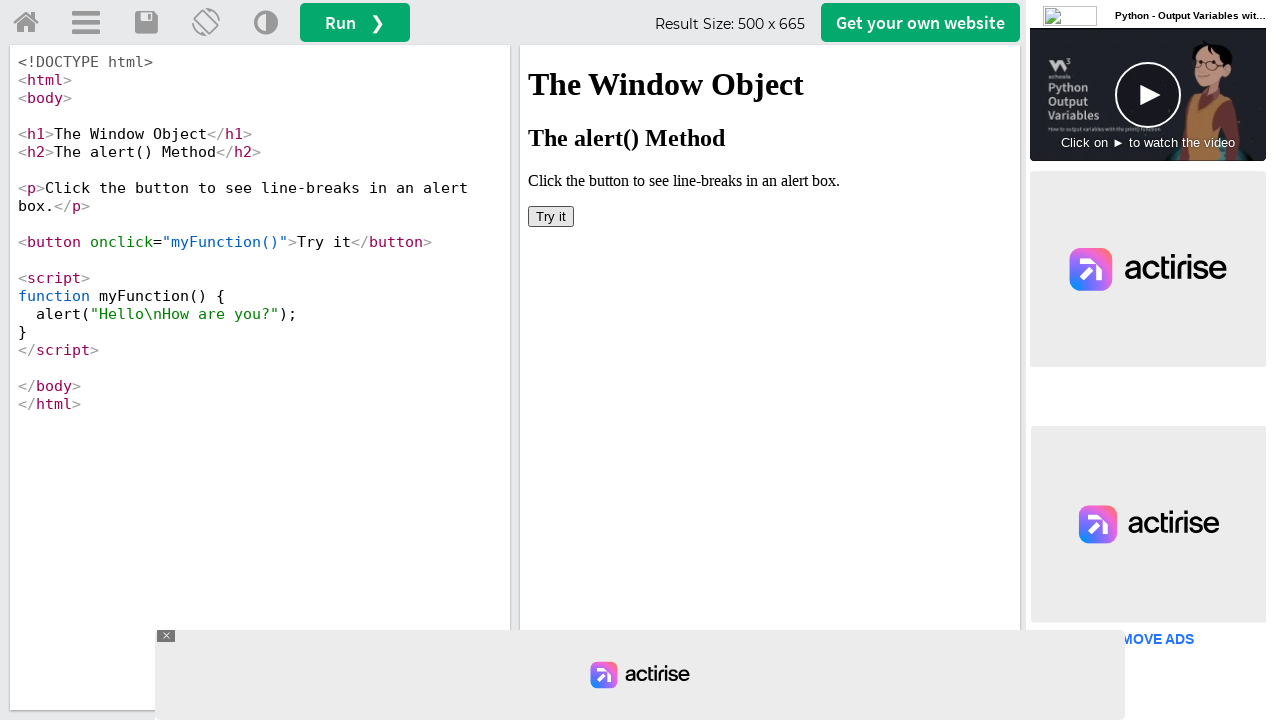

Set up dialog handler to accept alerts
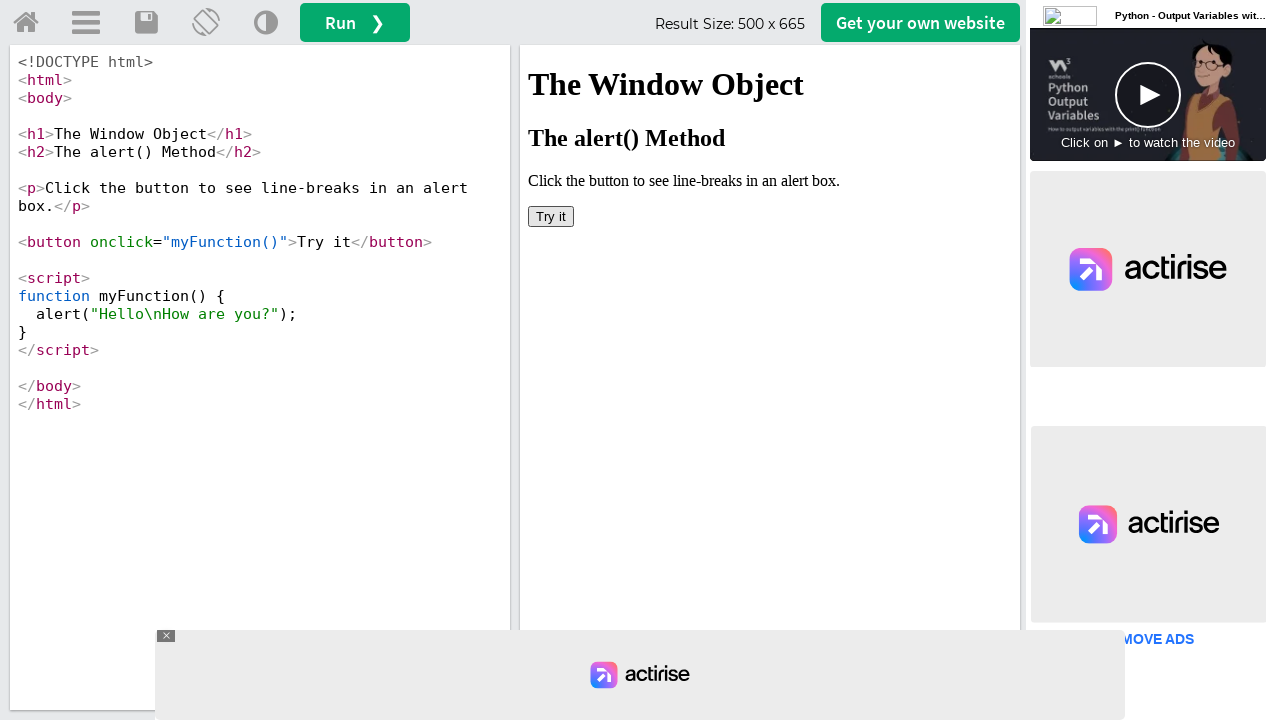

Waited 500ms for alert handling to complete
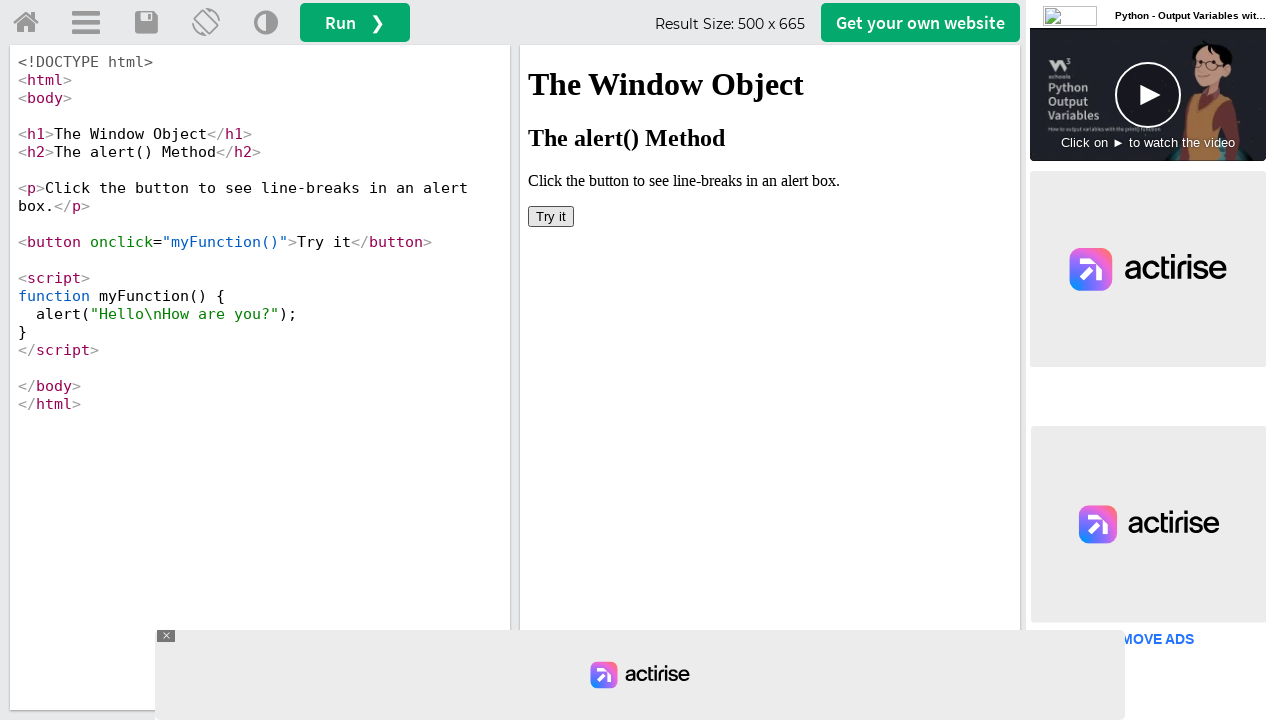

Verified menu button is present in main content
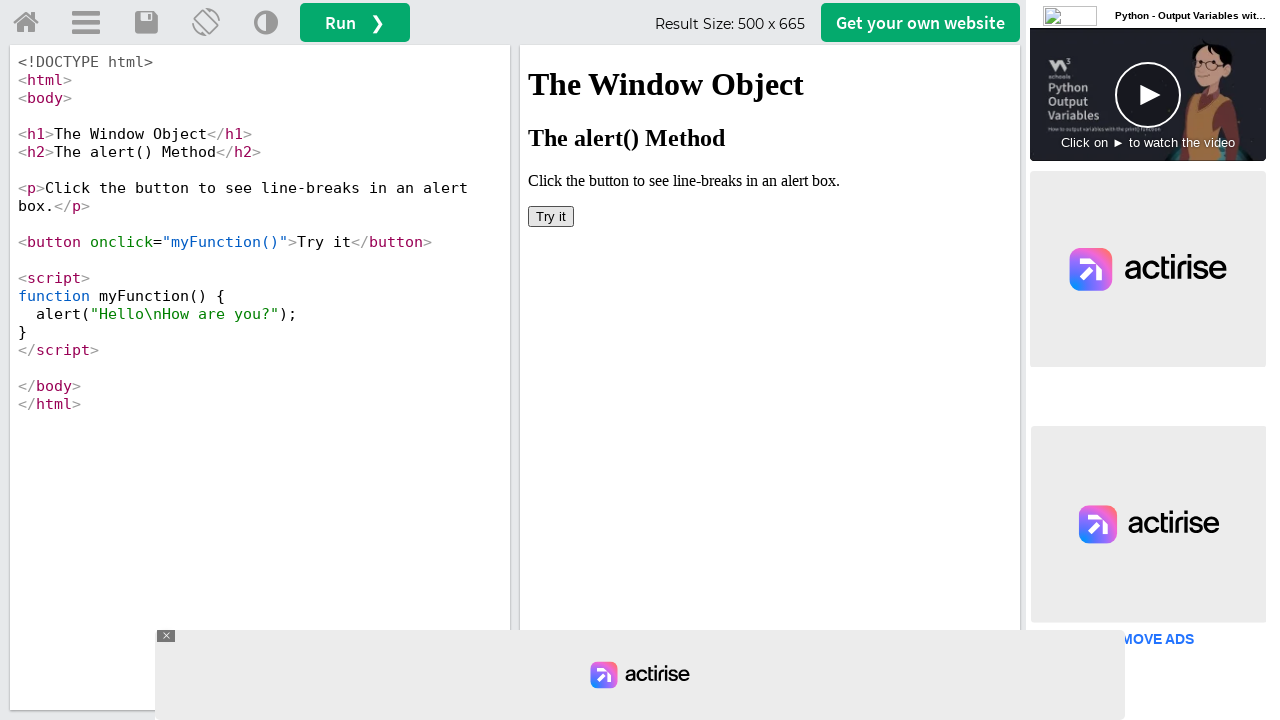

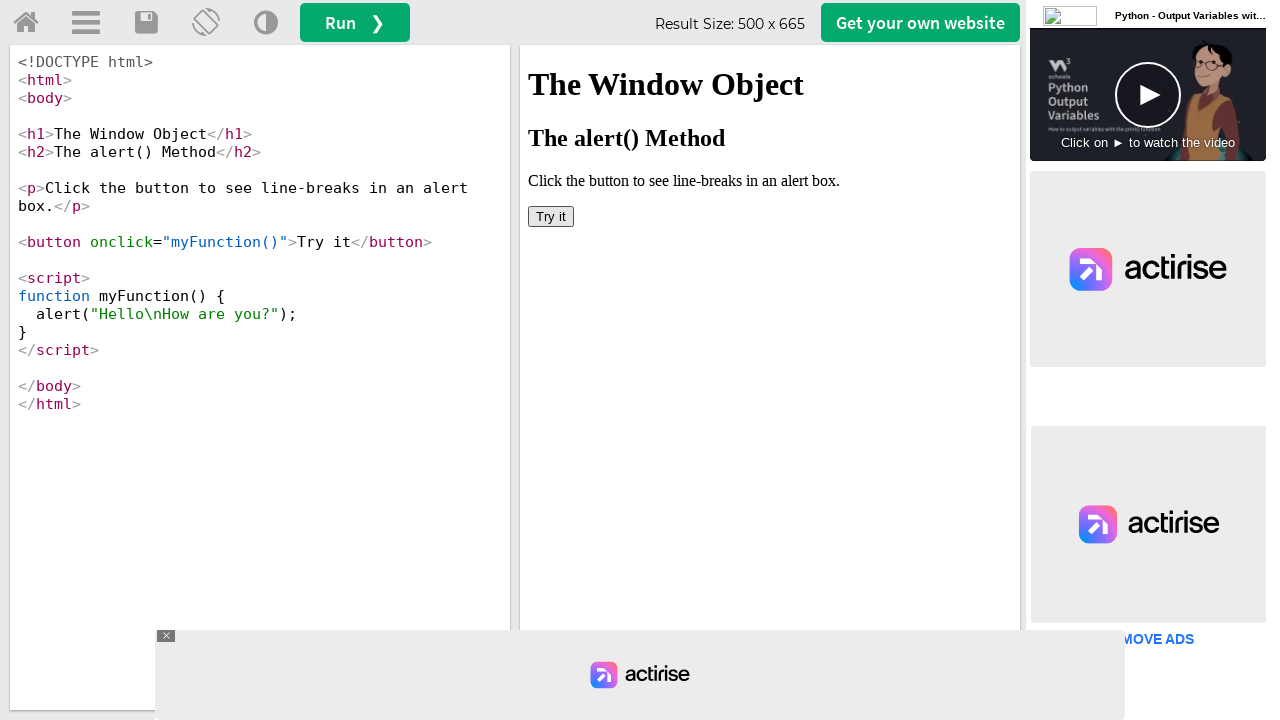